Tests file download functionality by navigating to a download page and clicking the download button to initiate a file download.

Starting URL: https://qaplayground.dev/apps/download/

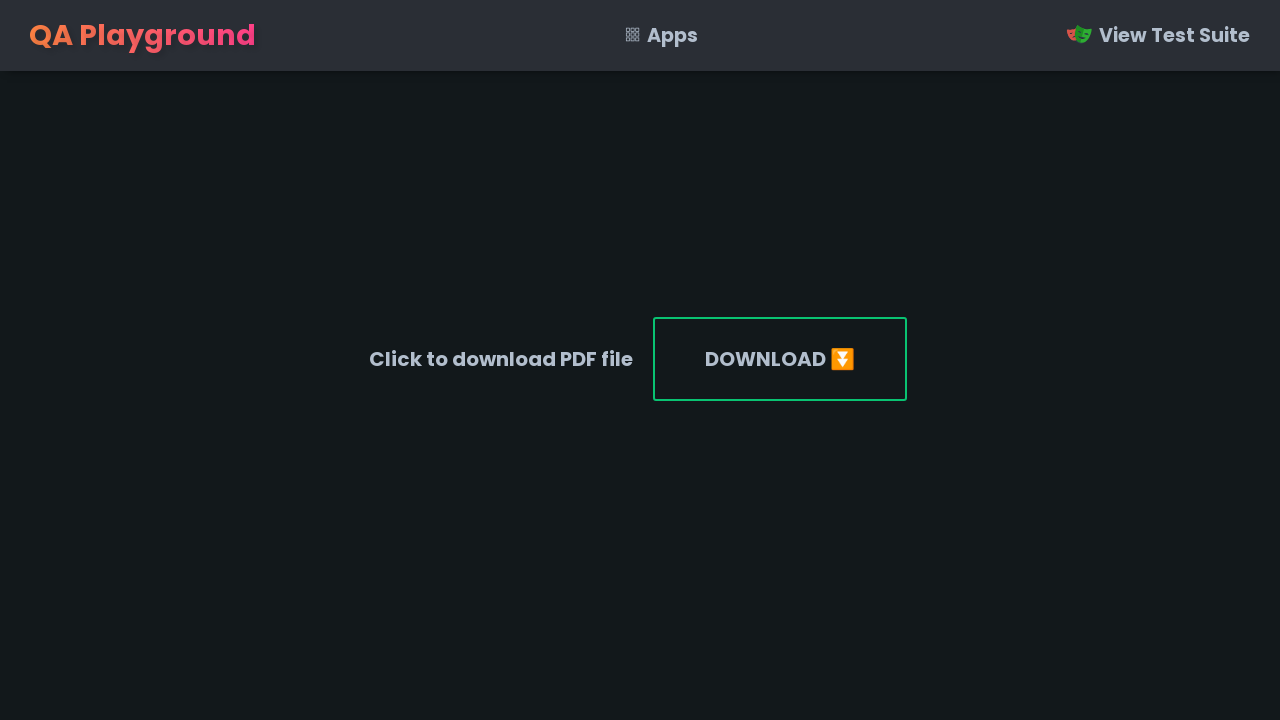

Clicked download button to initiate file download at (780, 359) on #file
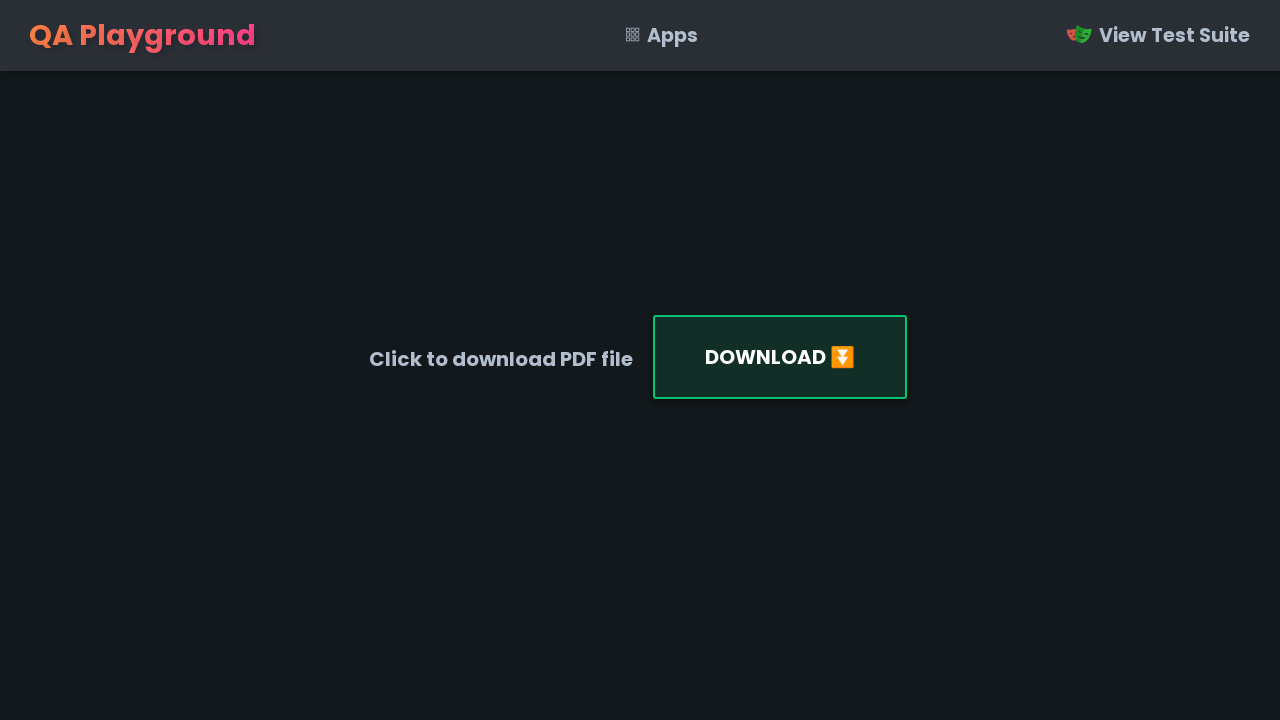

Waited 2 seconds for download to initiate
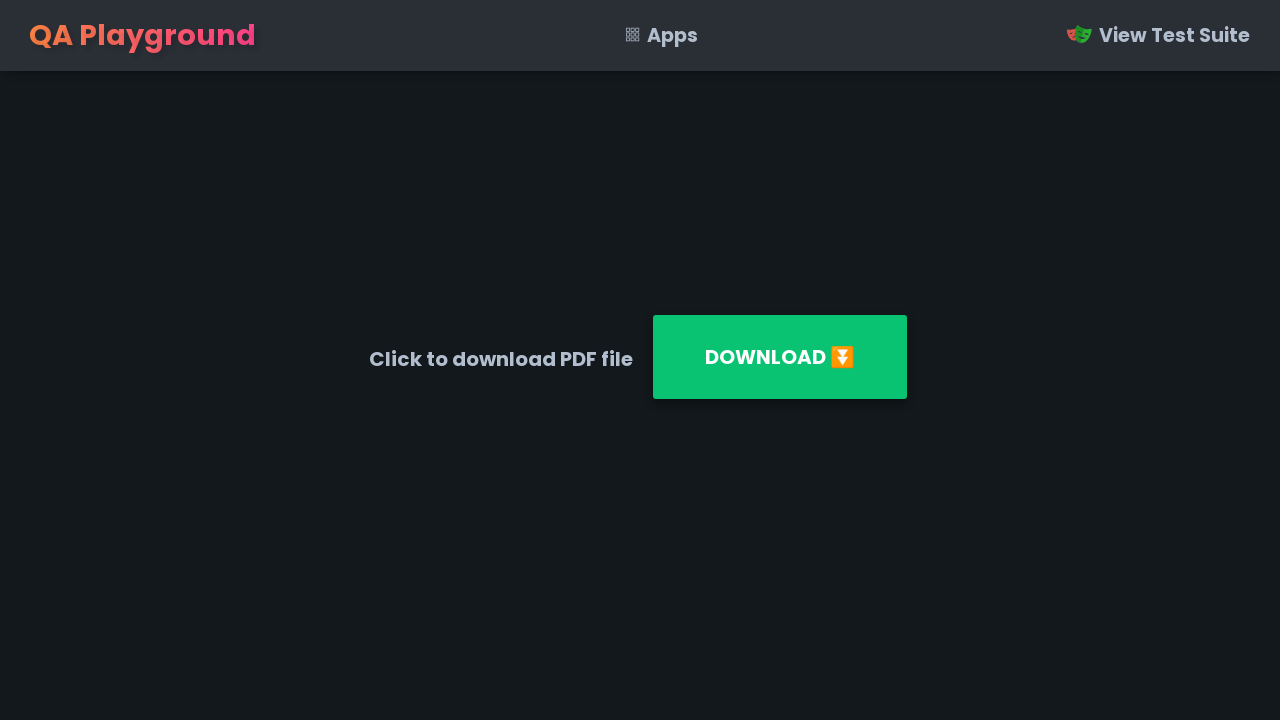

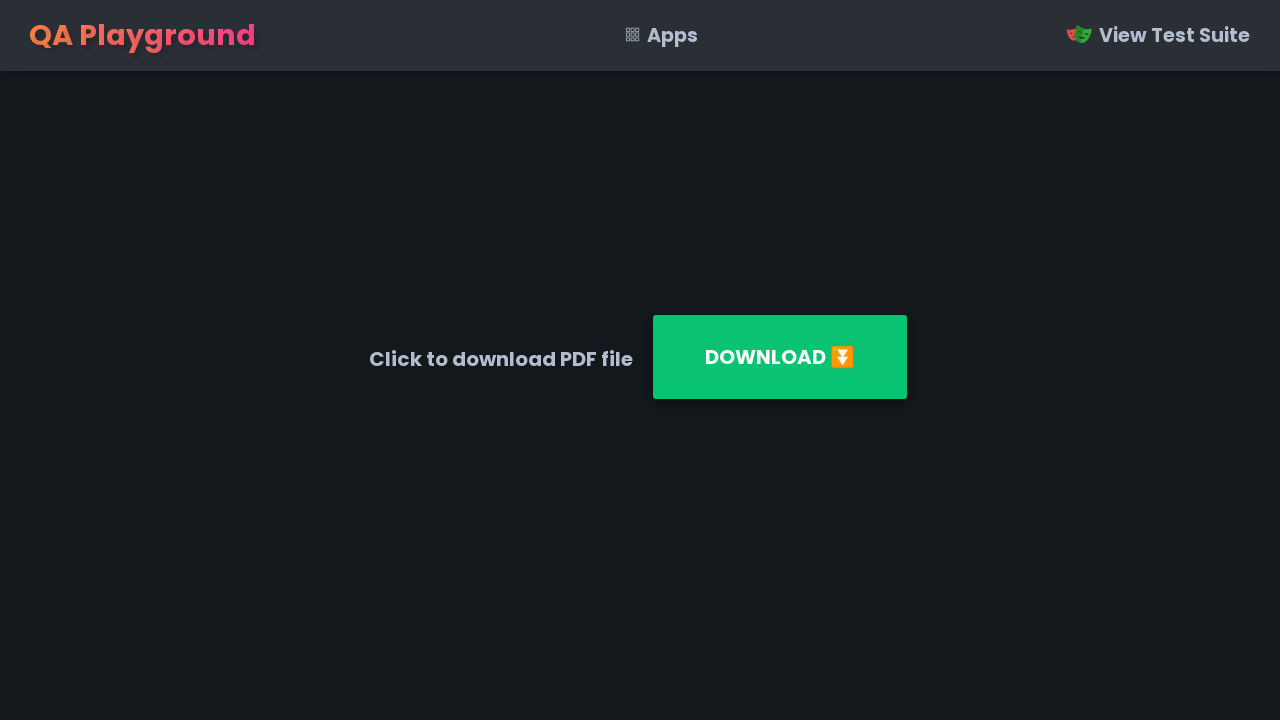